Tests wait functionality by clicking buttons that reveal text fields after a delay, then filling those fields

Starting URL: https://www.hyrtutorials.com/p/waits-demo.html

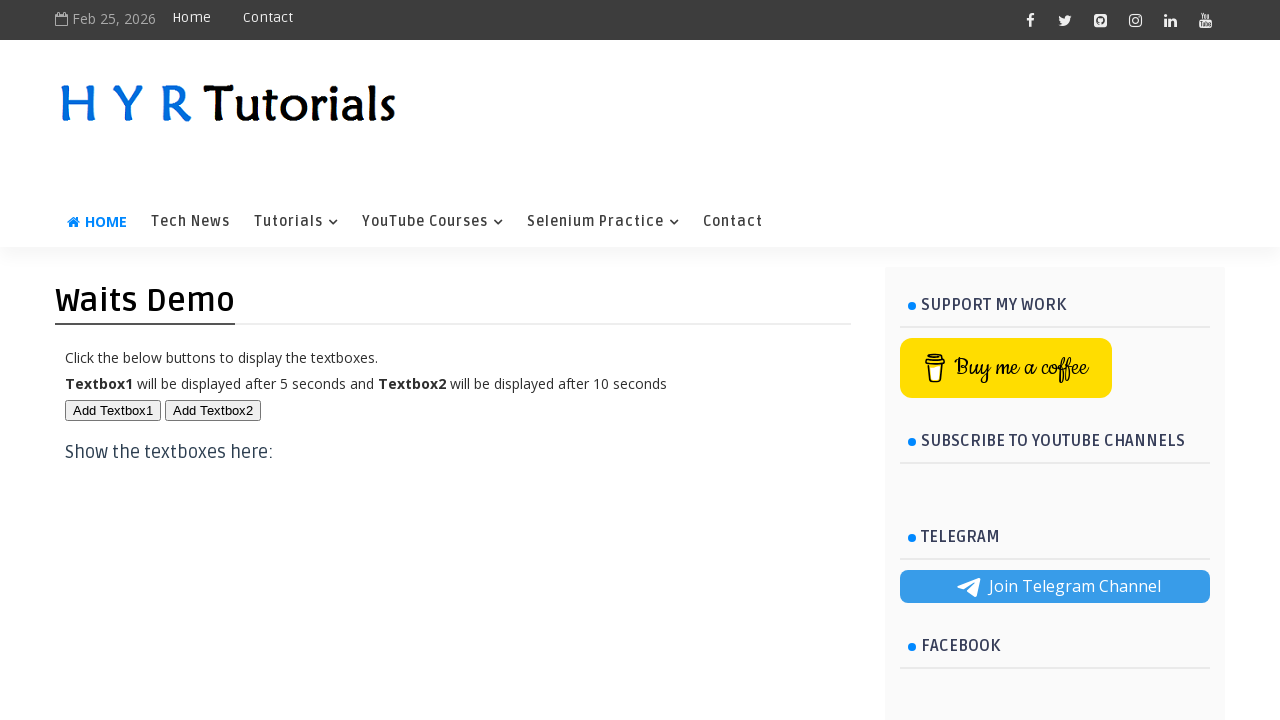

Clicked first button to reveal first text field at (113, 410) on #btn1
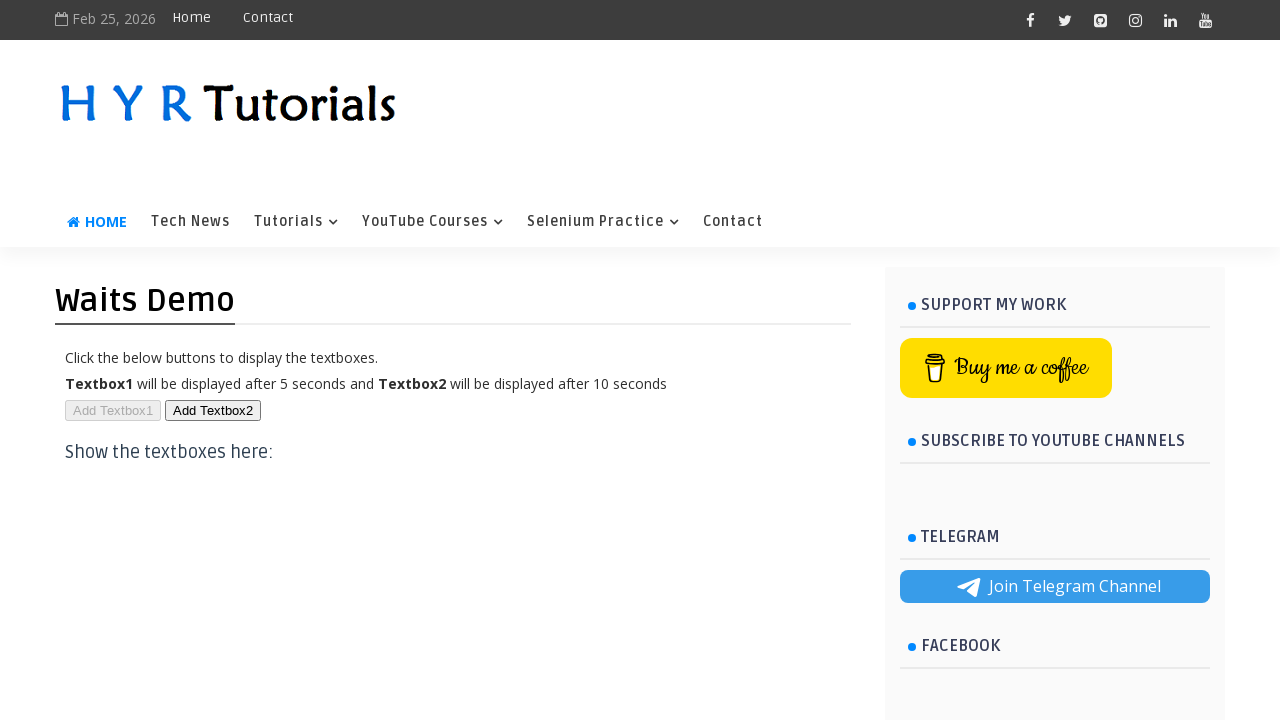

First text field appeared after delay
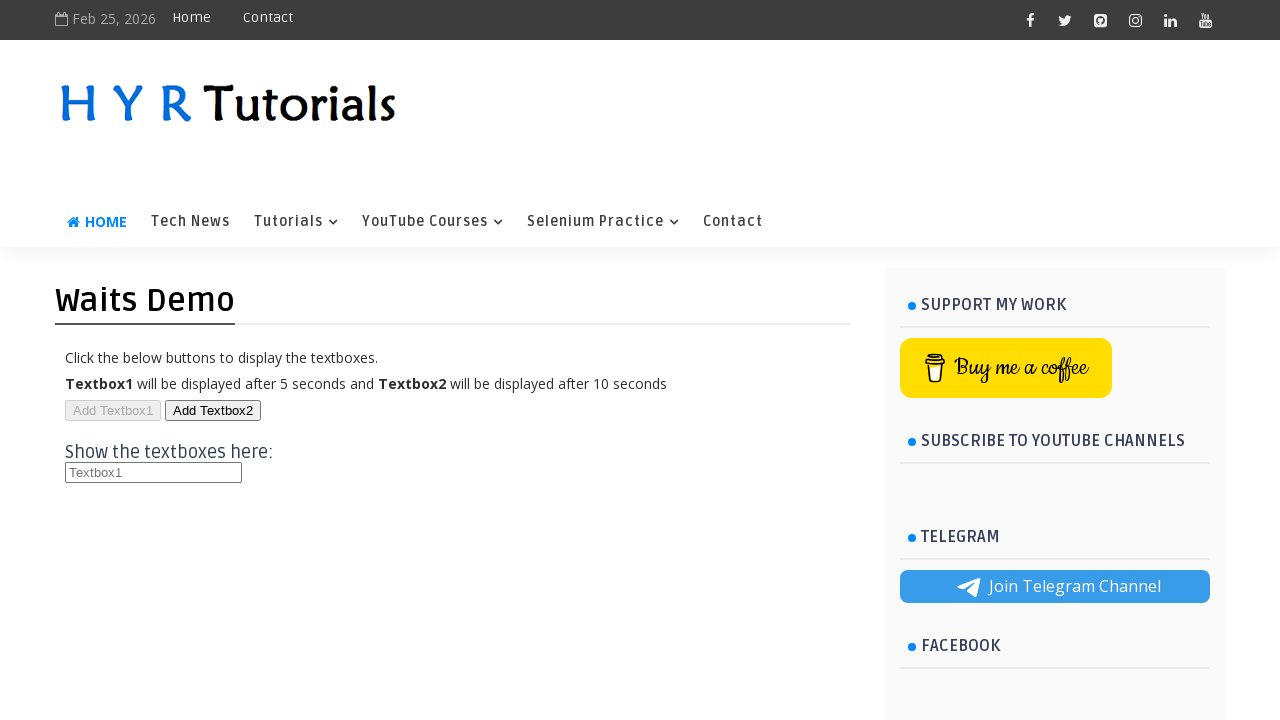

Filled first text field with 'This is me' on #txt1
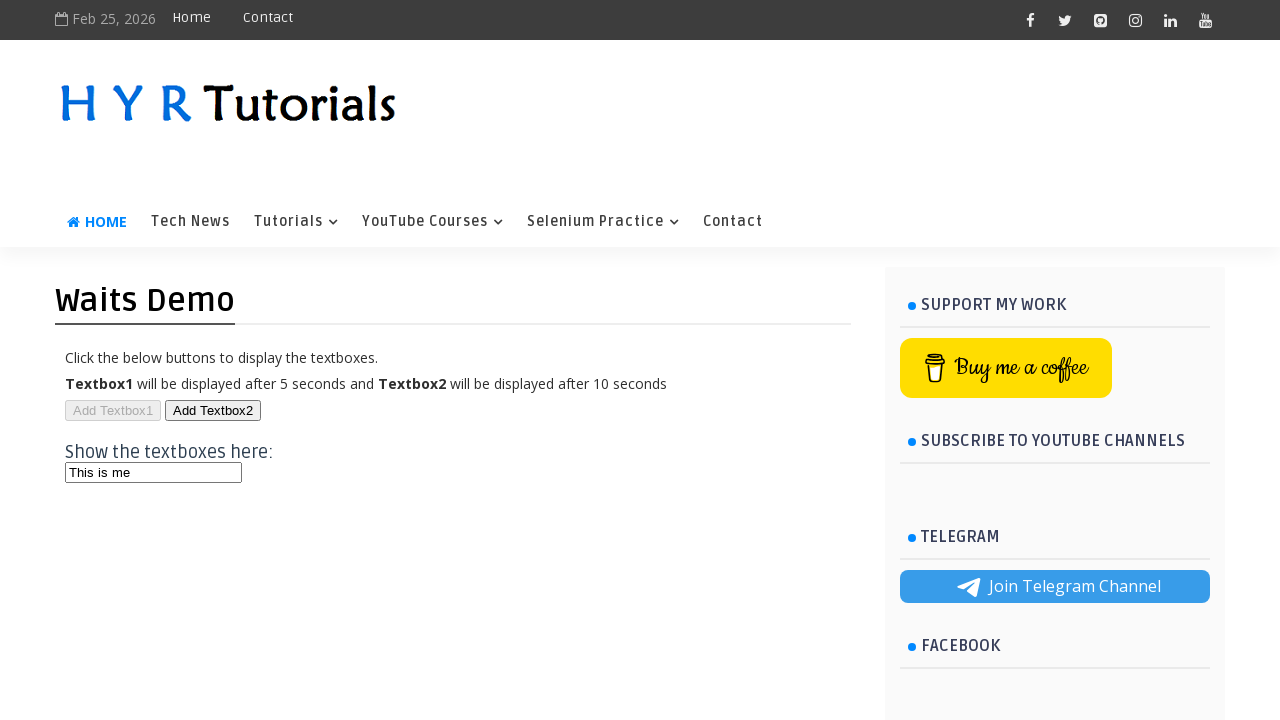

Clicked second button to reveal second text field at (213, 410) on #btn2
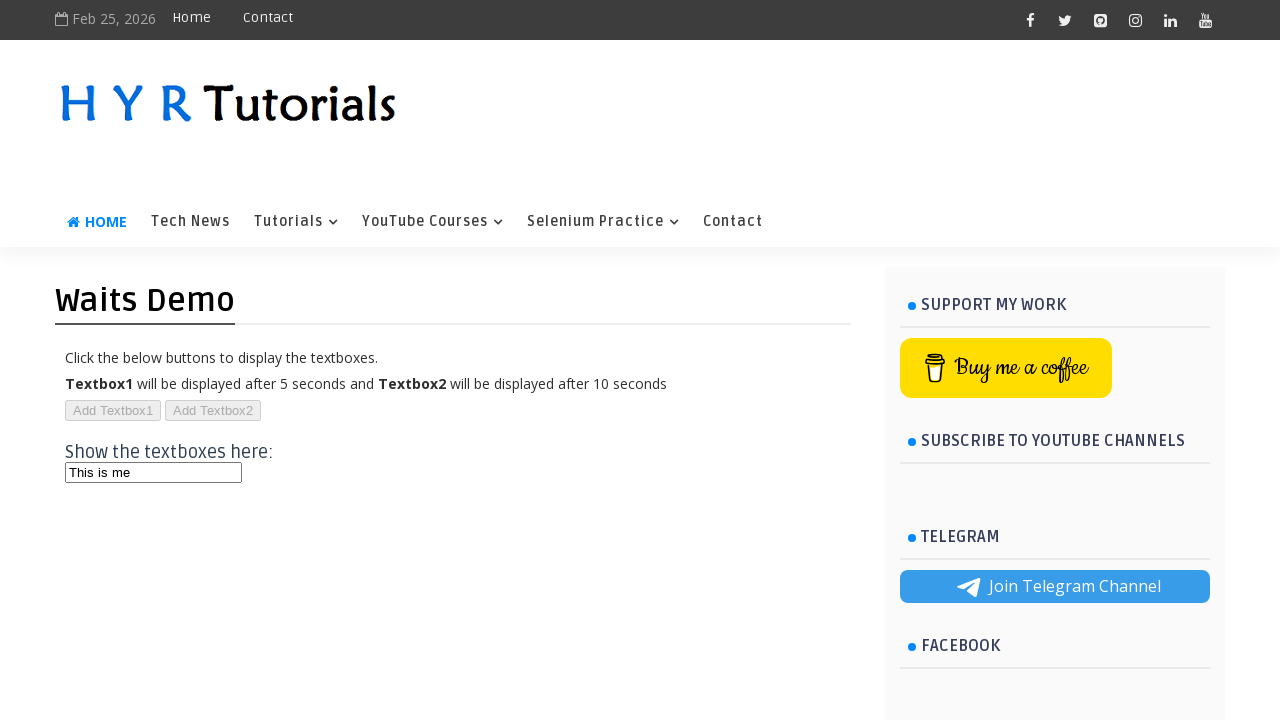

Second text field became visible after delay
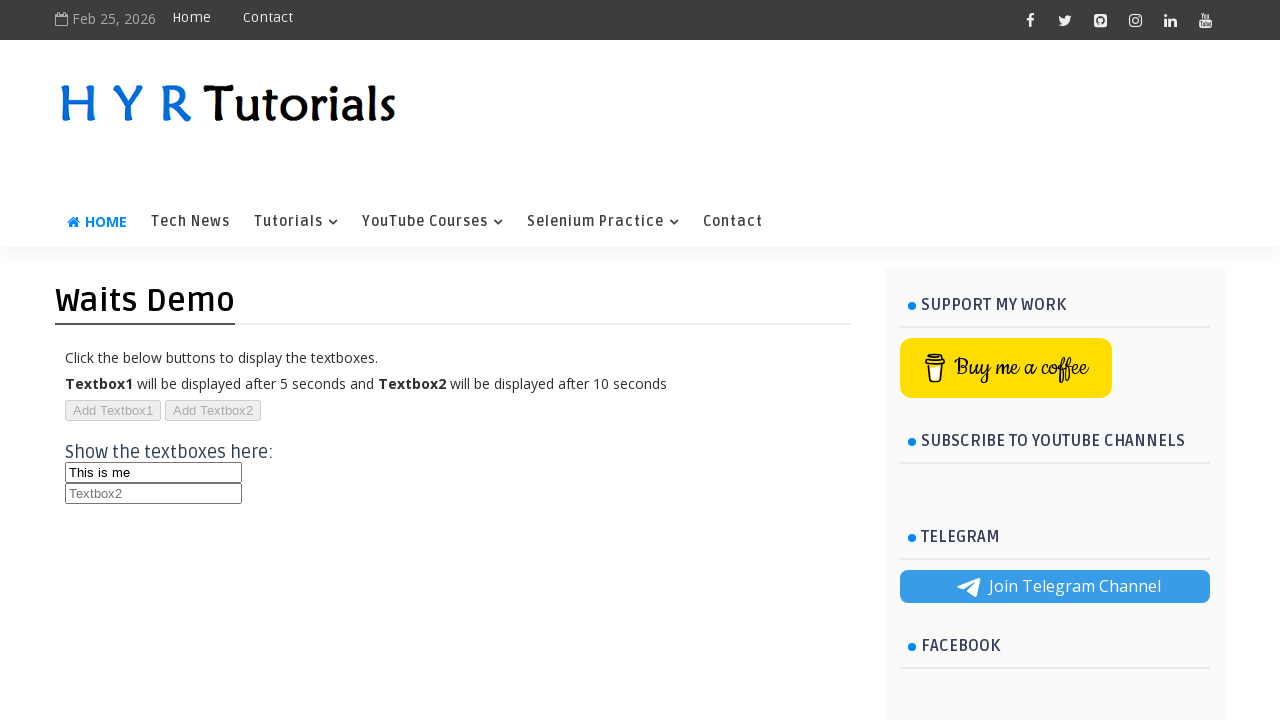

Filled second text field with 'This is me part2' on #txt2
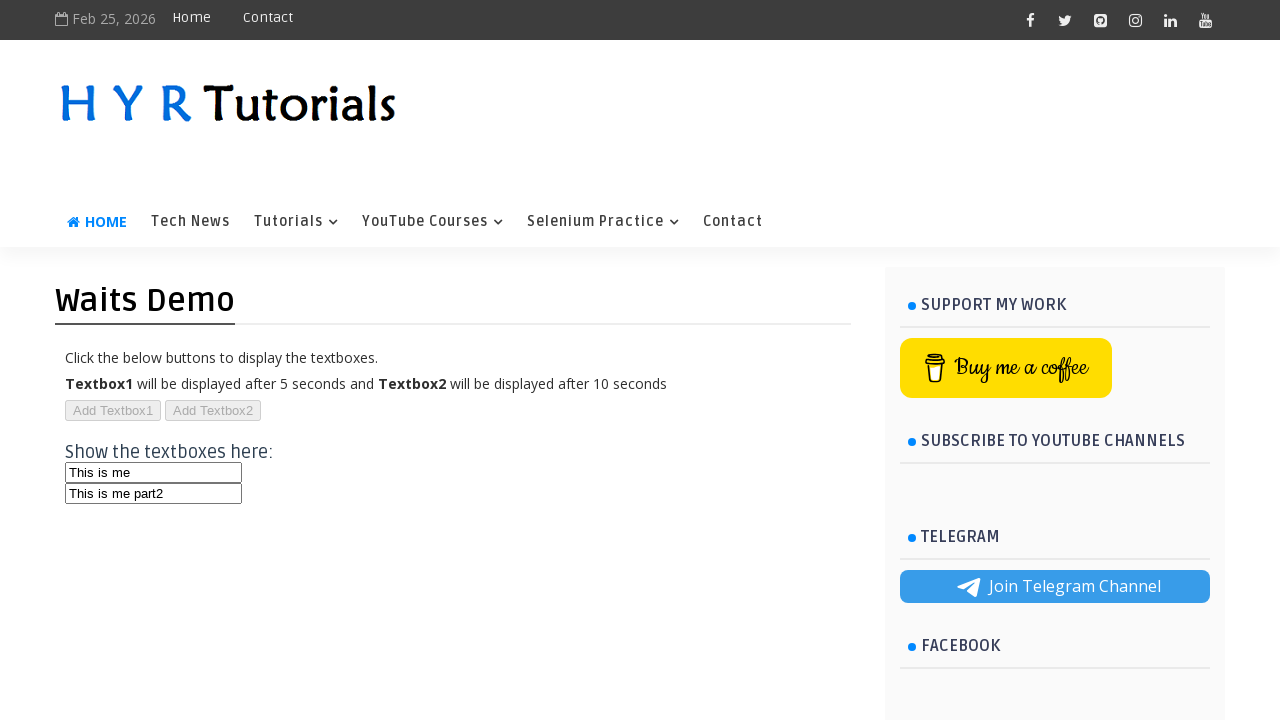

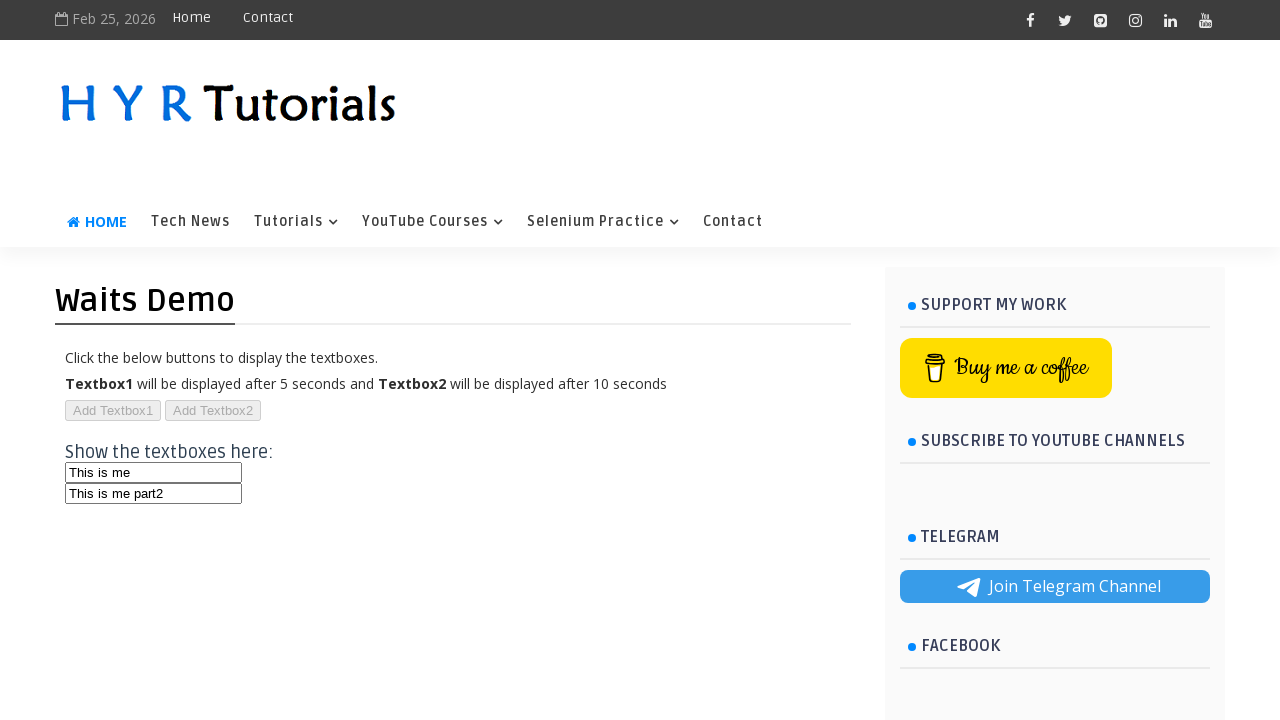